Tests dropdown menu functionality by selecting an option from a single dropdown using visible text selection method

Starting URL: https://www.globalsqa.com/demo-site/select-dropdown-menu/

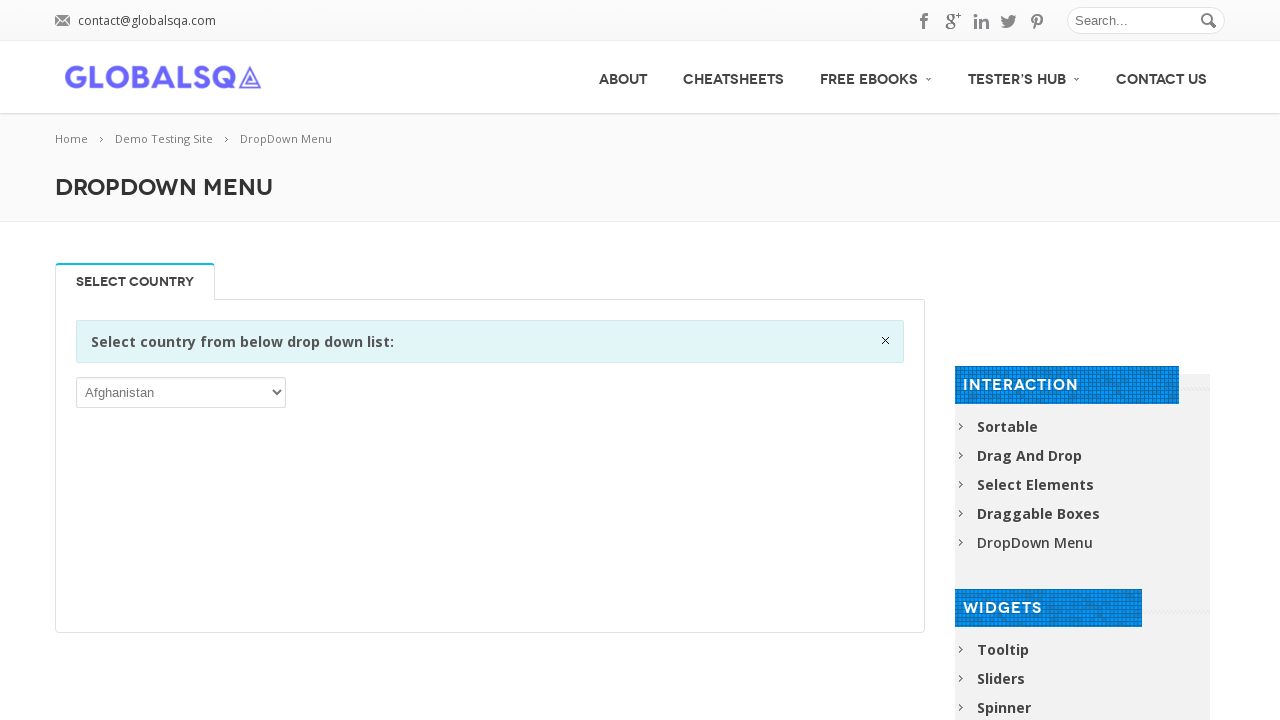

Navigated to dropdown menu demo page
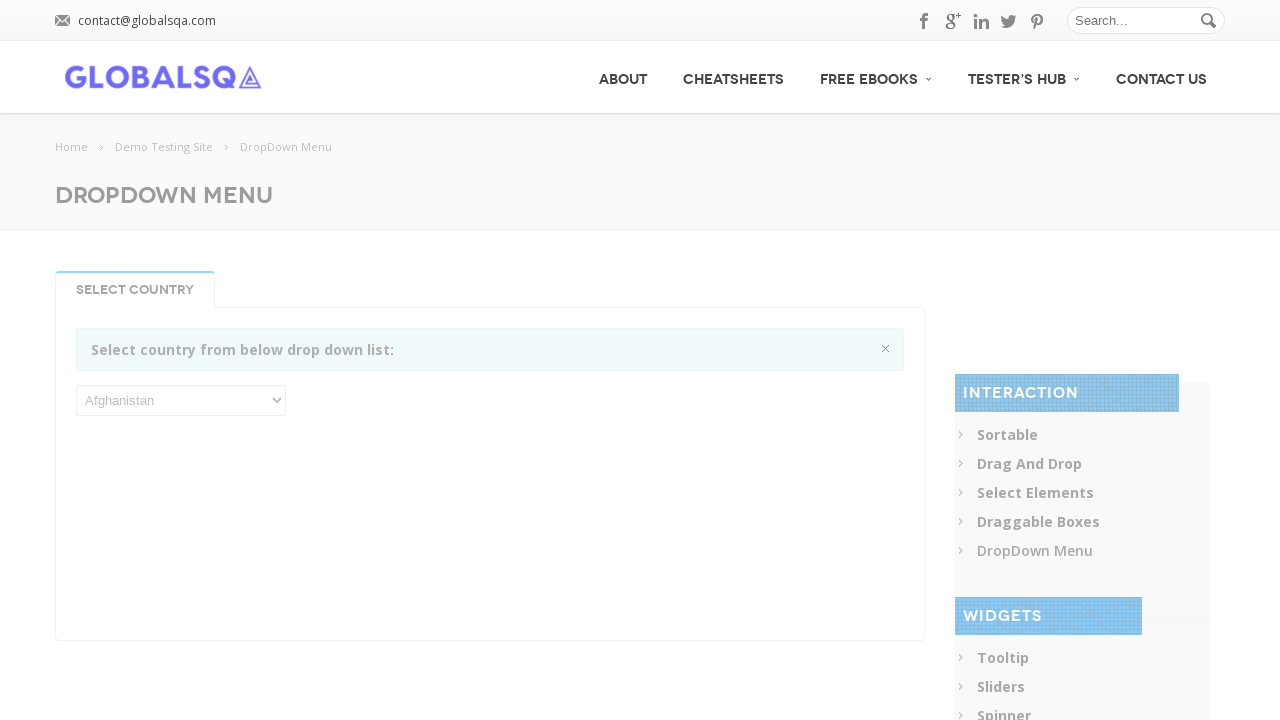

Selected 'India' from dropdown menu using visible text on //p/select
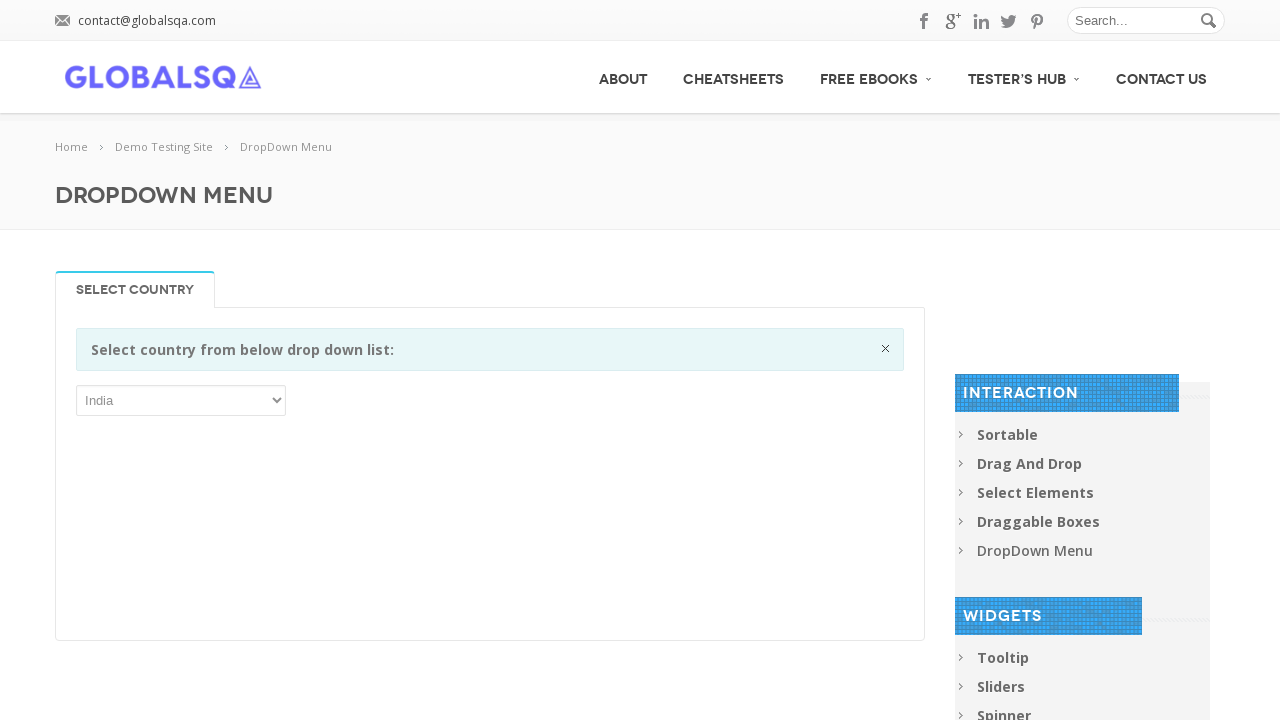

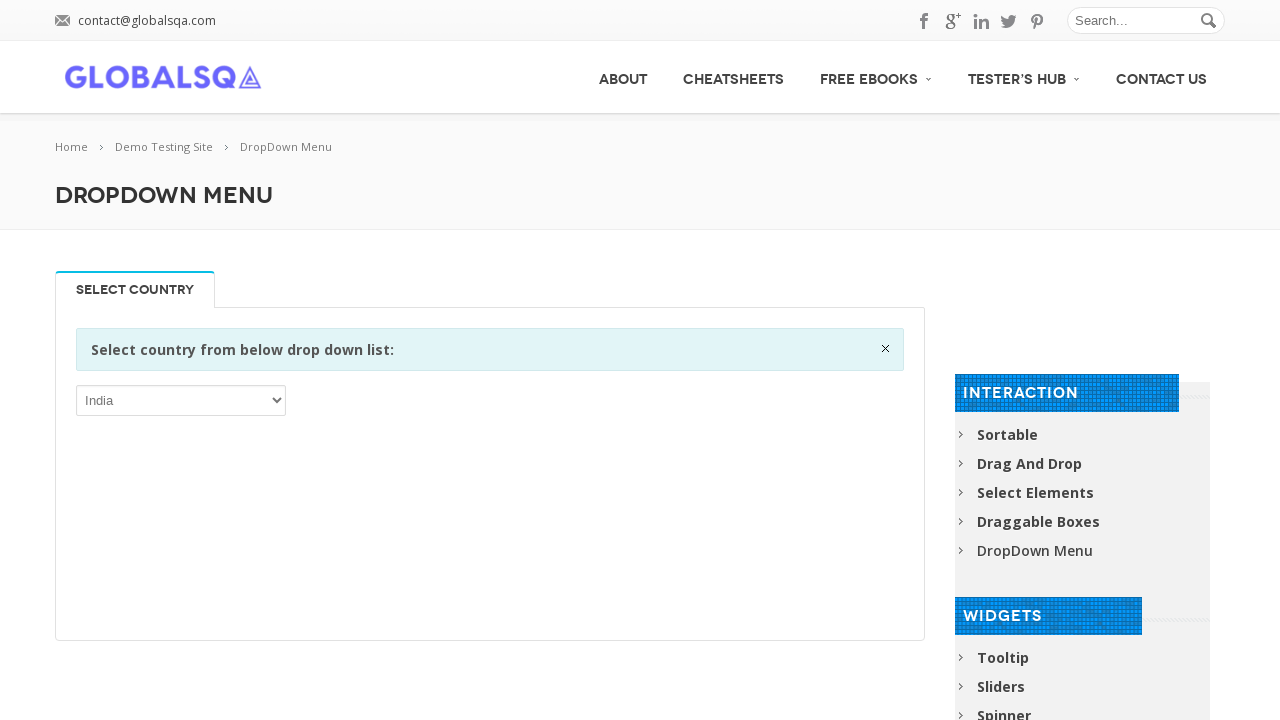